Navigates to Ozon.ru marketplace and finds elements with a specific class name to verify page content

Starting URL: https://www.ozon.ru/

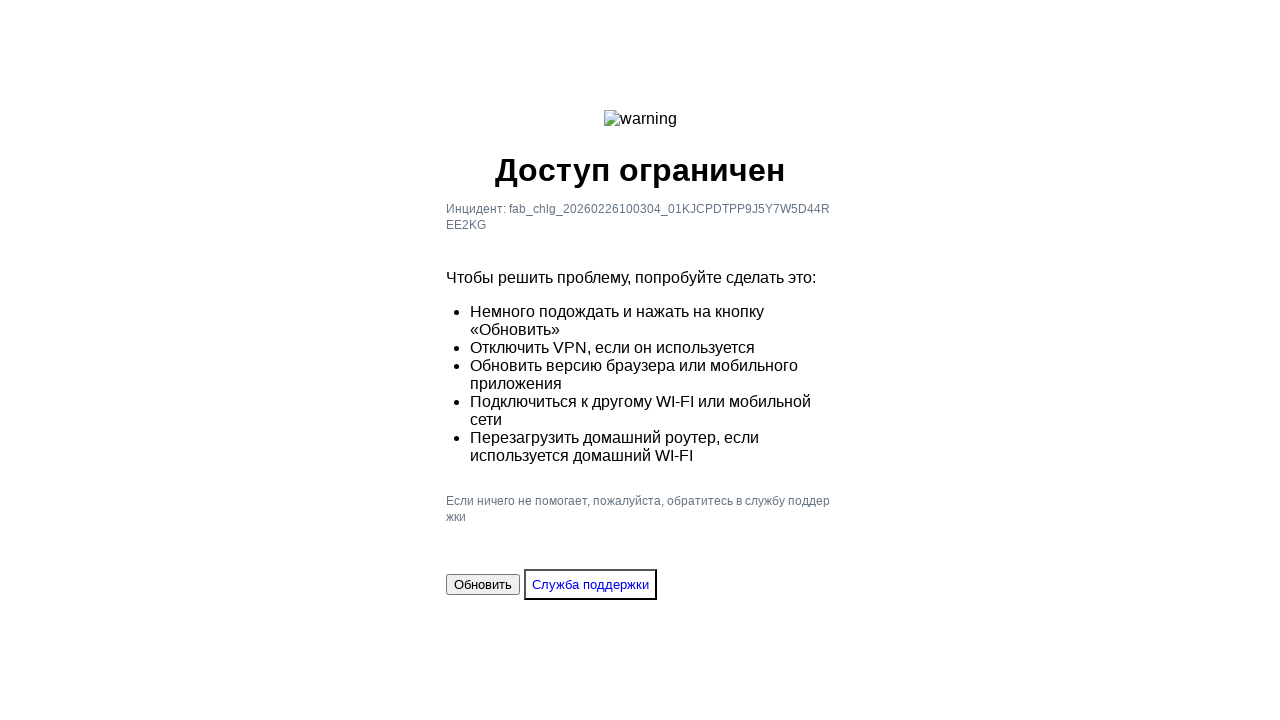

Reloaded the Ozon.ru marketplace page
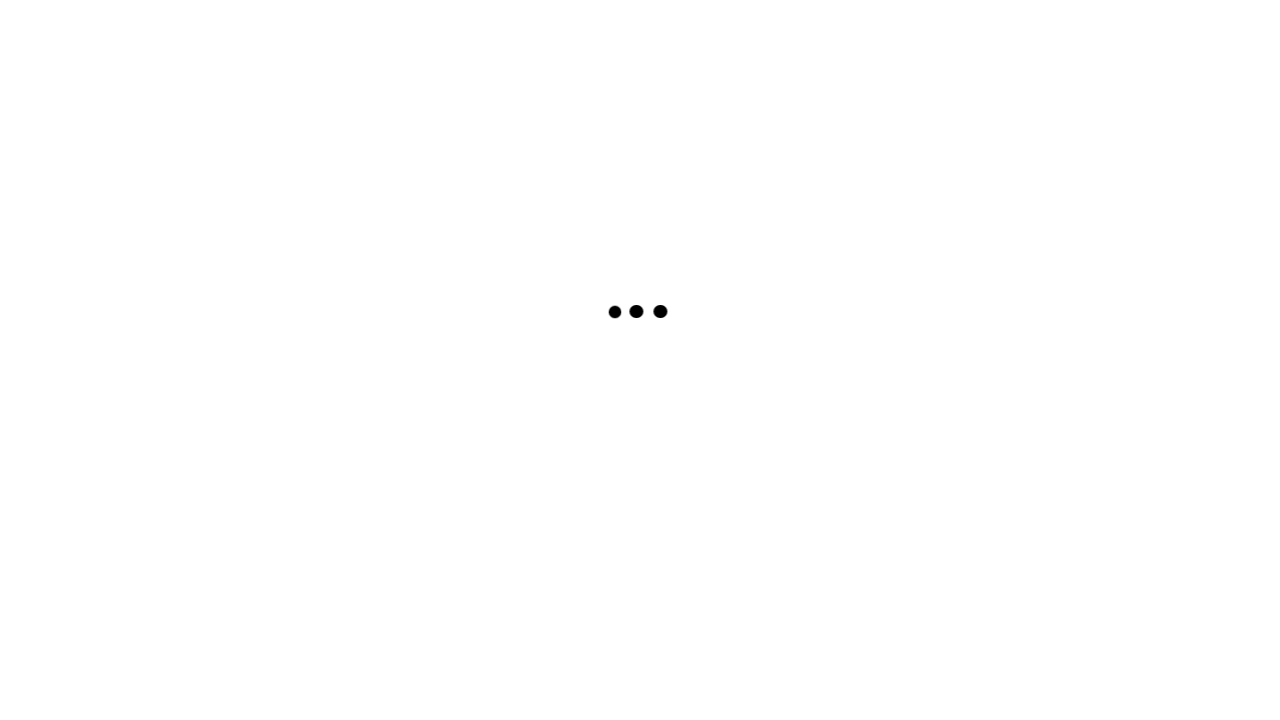

Elements with class 'dg6_9' not found (class may be outdated)
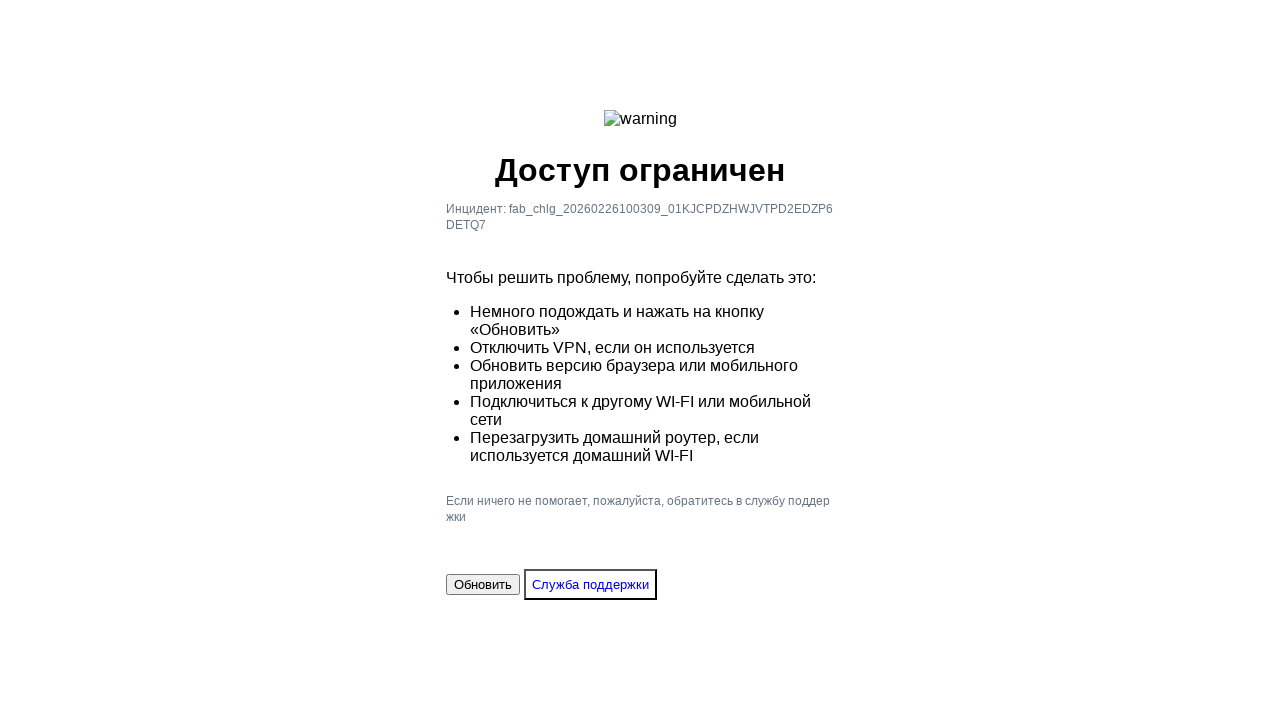

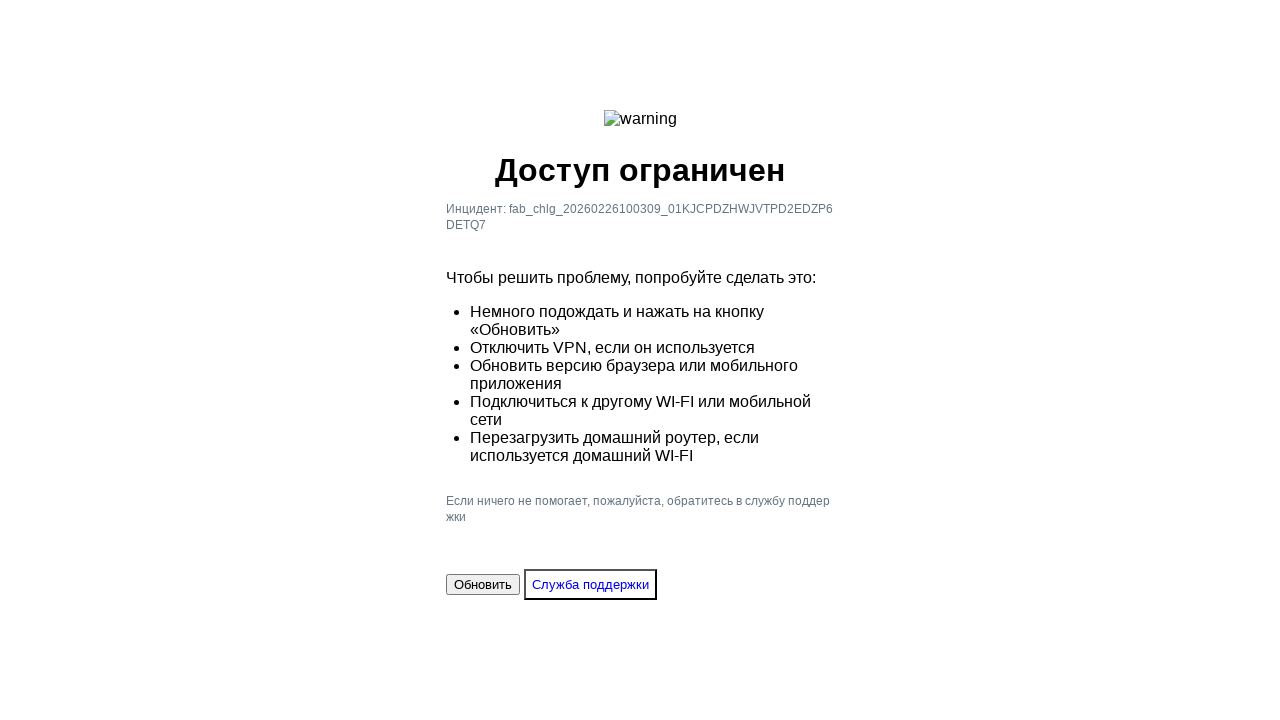